Tests dropdown selection functionality by clicking on a select element and choosing the "Highest to lowest" sorting option from the list of options.

Starting URL: https://www.bstackdemo.com/

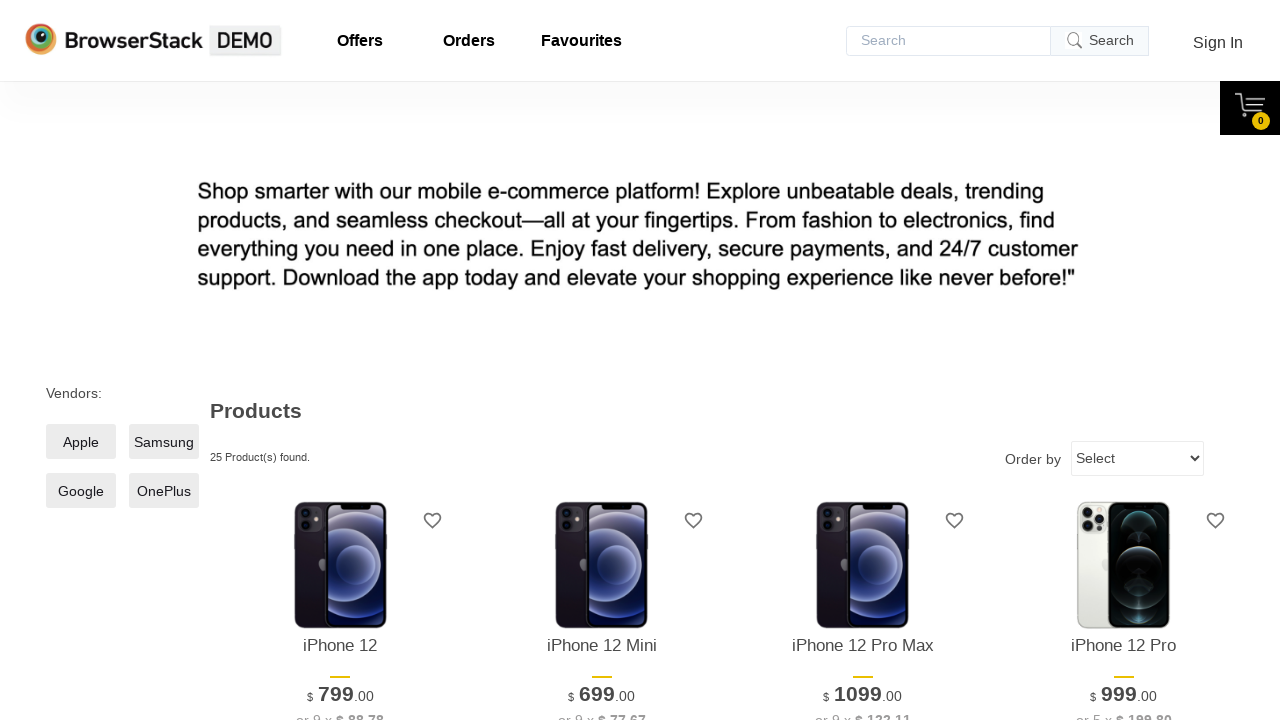

Clicked on the select dropdown element to open it at (1138, 458) on select
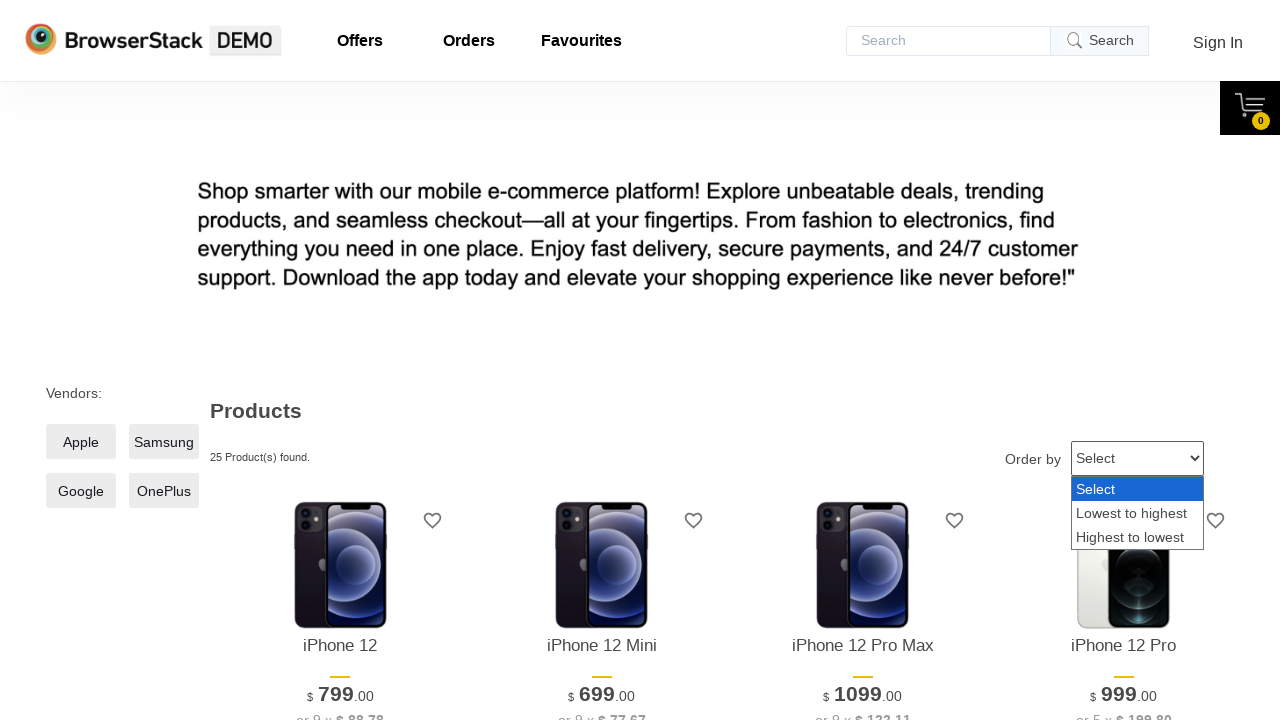

Selected 'Highest to lowest' option from the dropdown on select
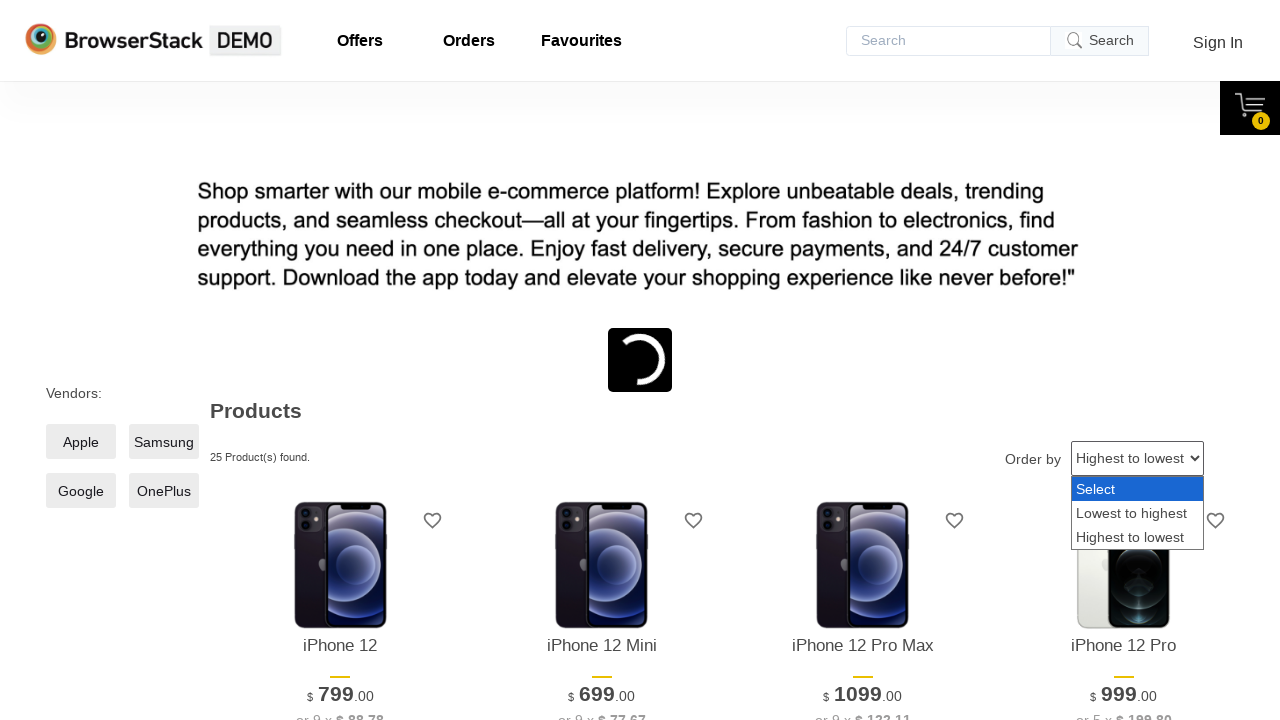

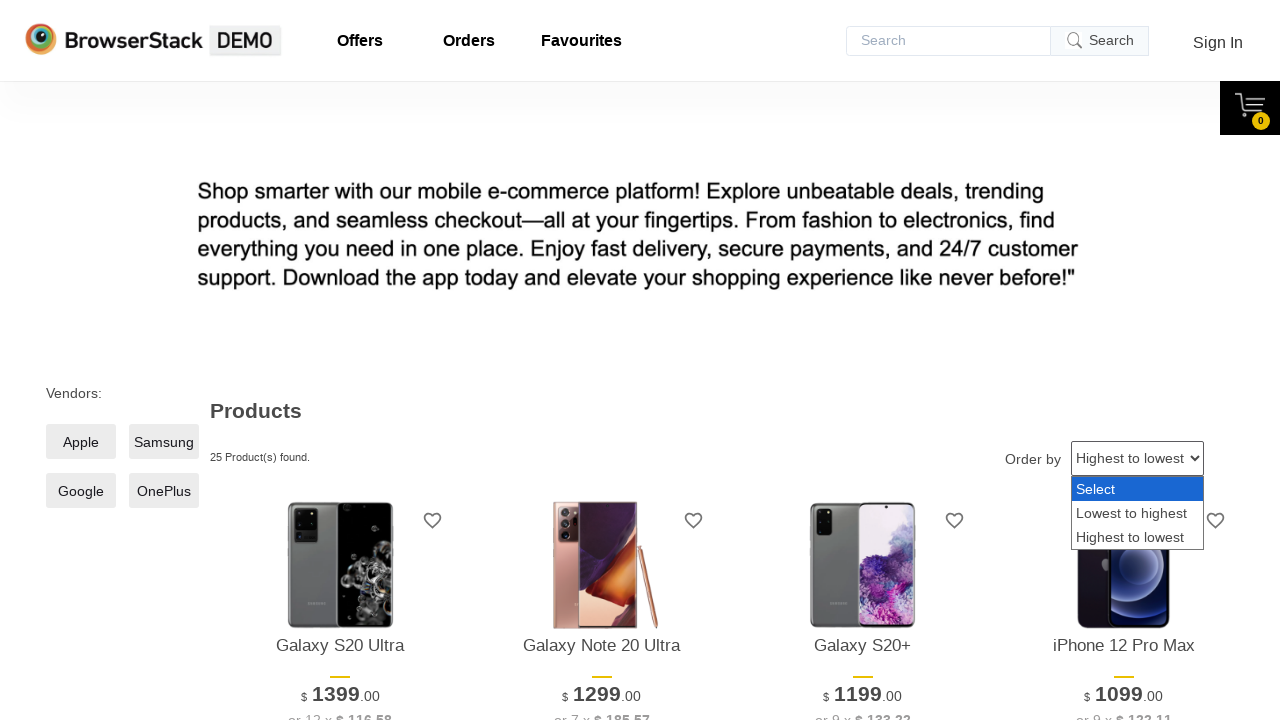